Tests window switching functionality by clicking a link that opens a new window, switching to it, then switching back to the parent window

Starting URL: https://the-internet.herokuapp.com/

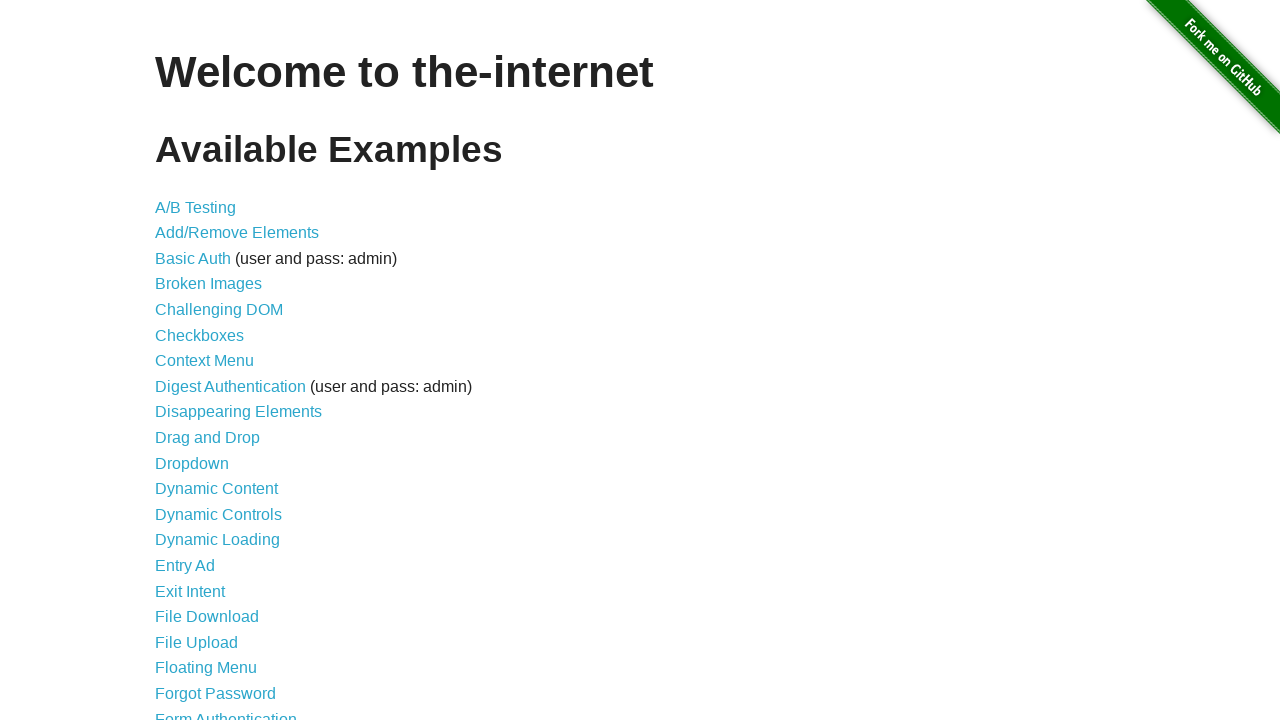

Clicked on Multiple Windows link at (218, 369) on xpath=//a[text()='Multiple Windows']
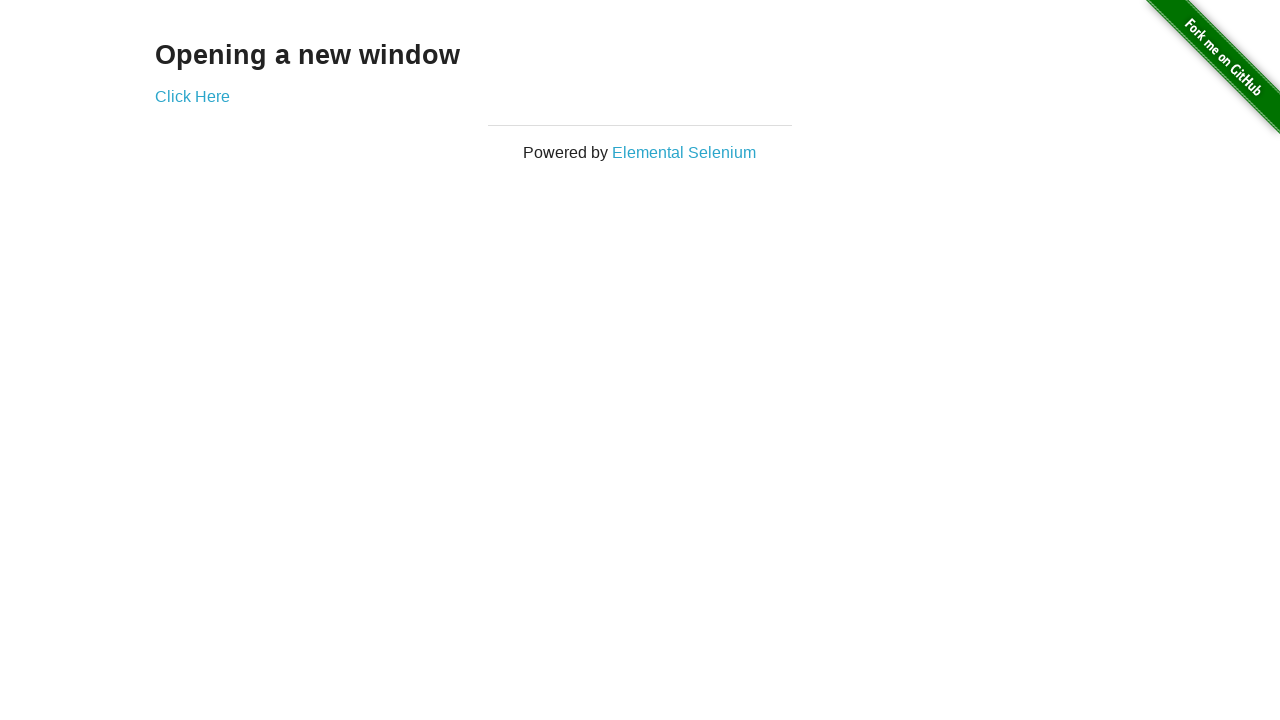

Clicked link to open new window at (192, 96) on xpath=//a[text()='Click Here']
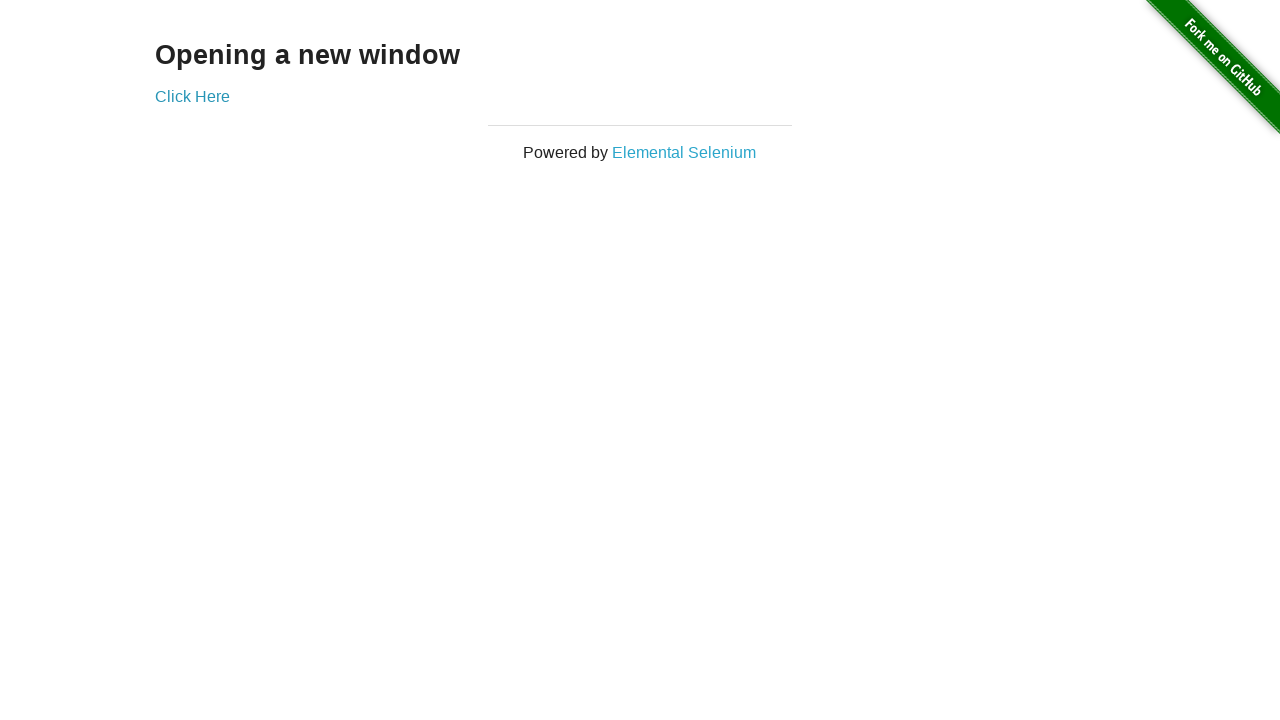

New window opened and captured
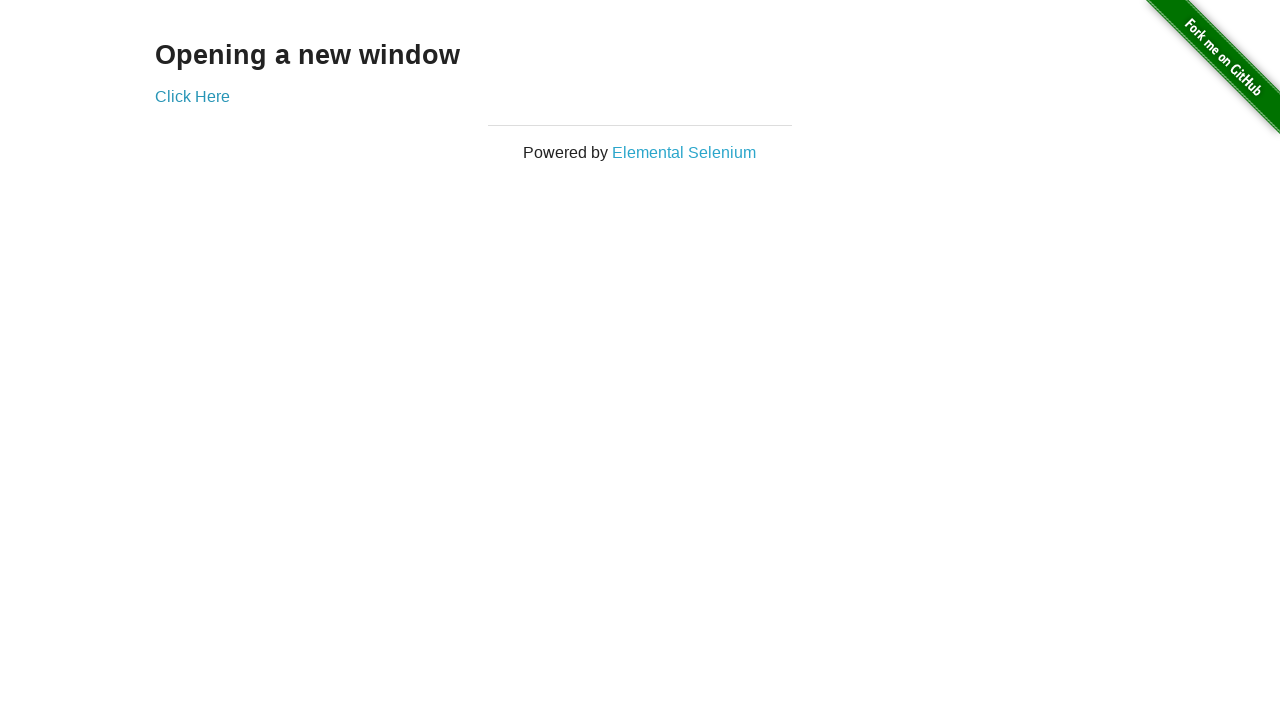

Waited for heading in new window to load
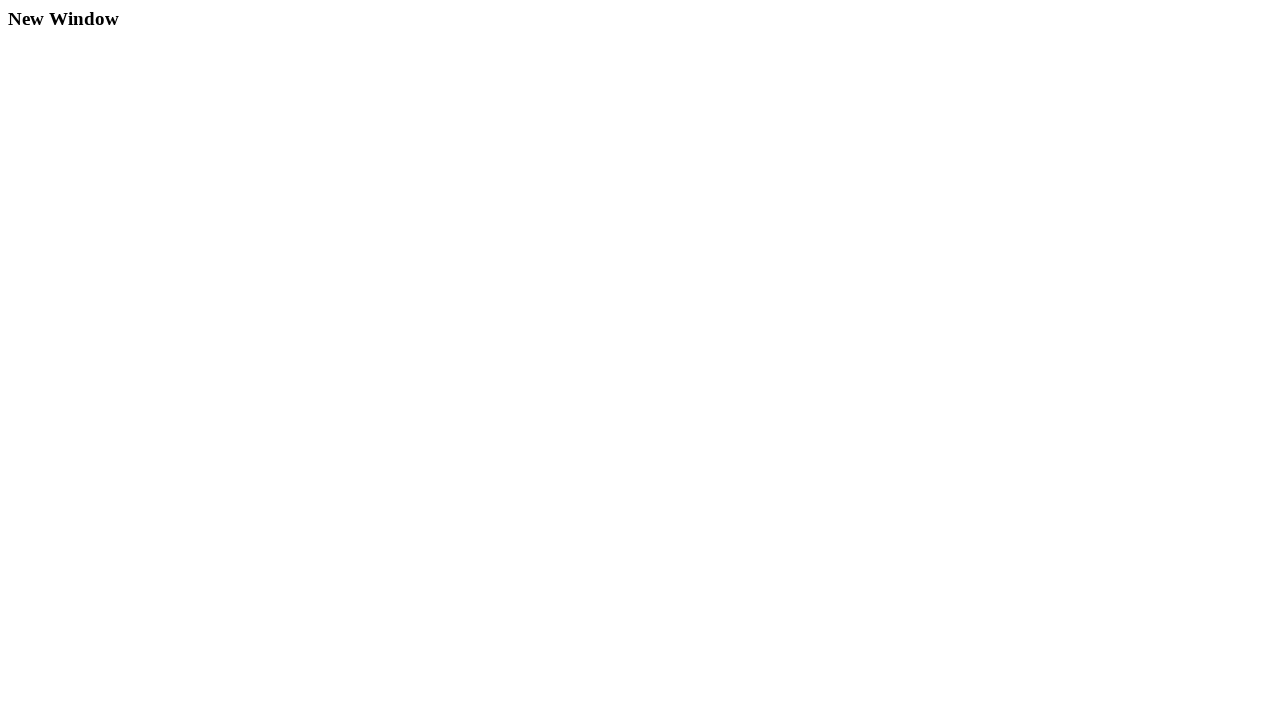

Switched back to parent window
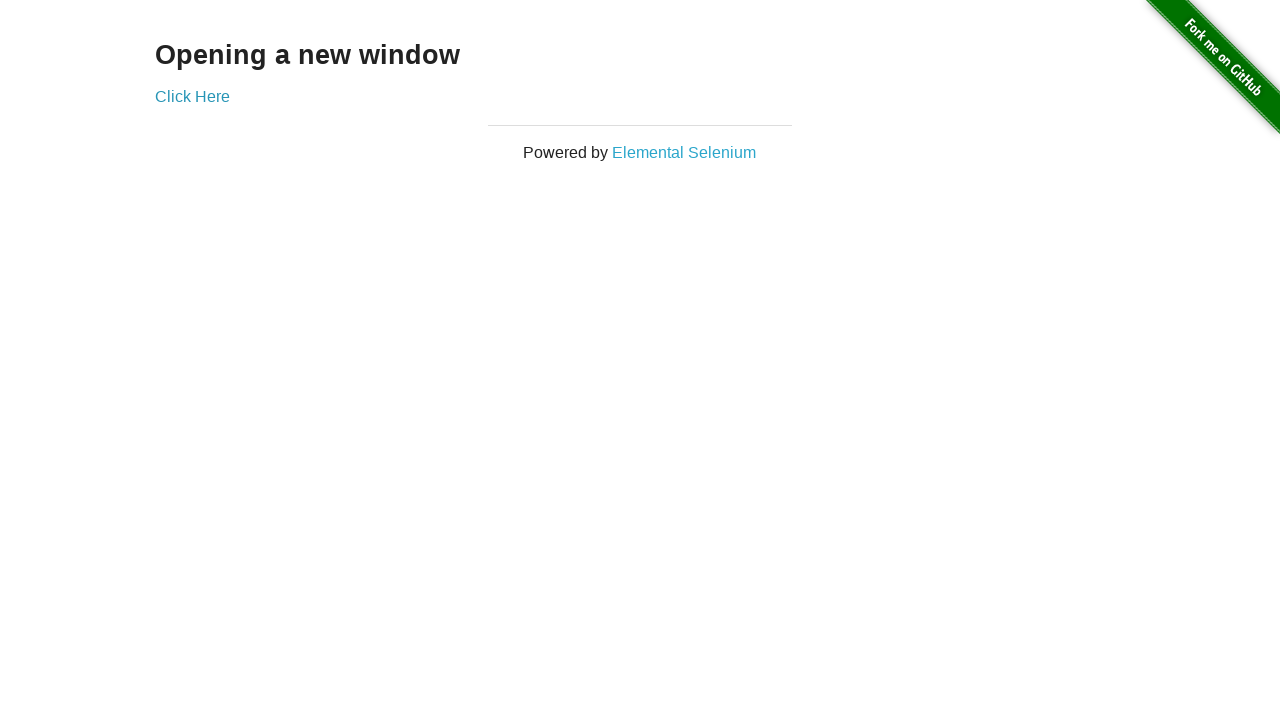

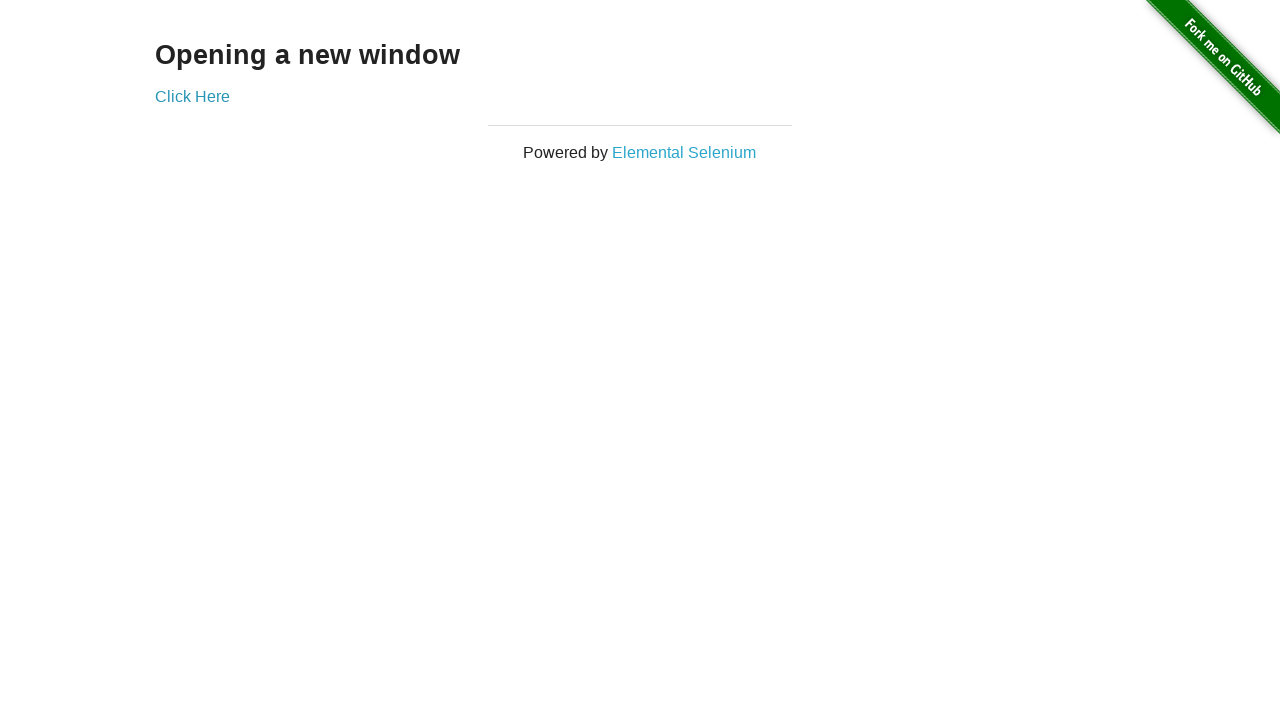